Verifies that the table is displayed with rows and columns on the practice page

Starting URL: https://rahulshettyacademy.com/AutomationPractice/

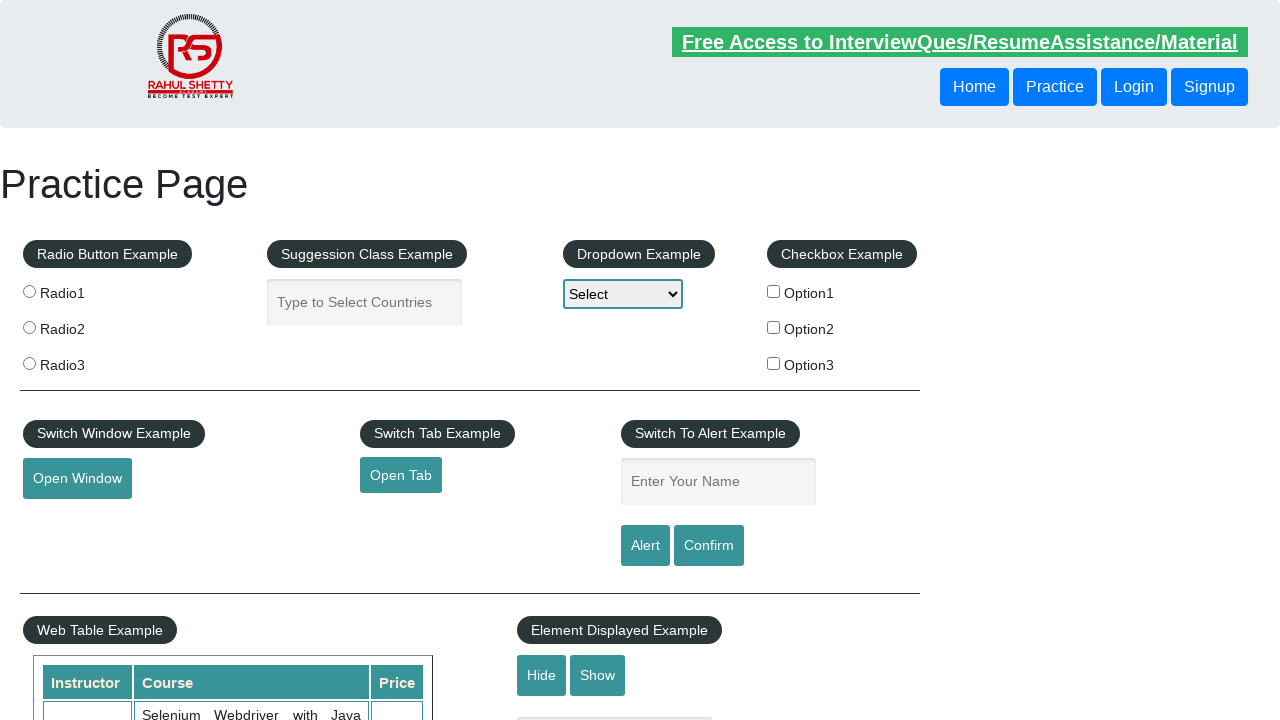

Table element loaded on practice page
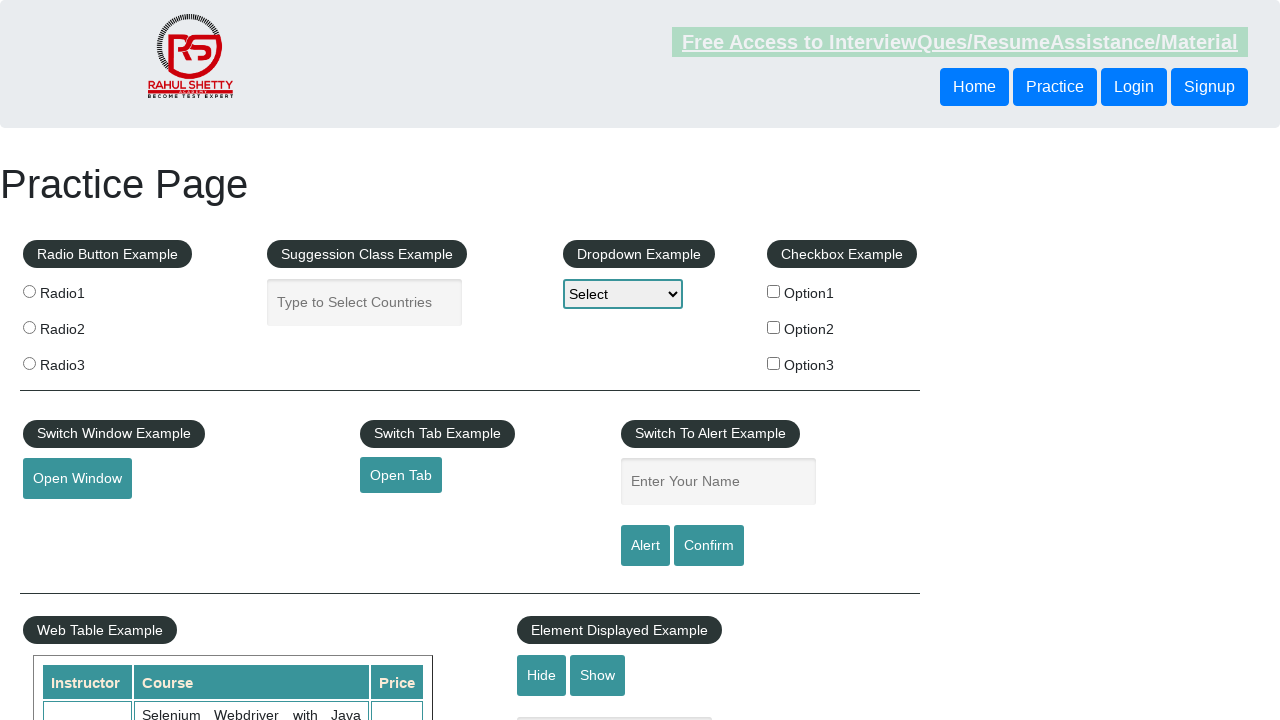

Table rows verified with first column cells present
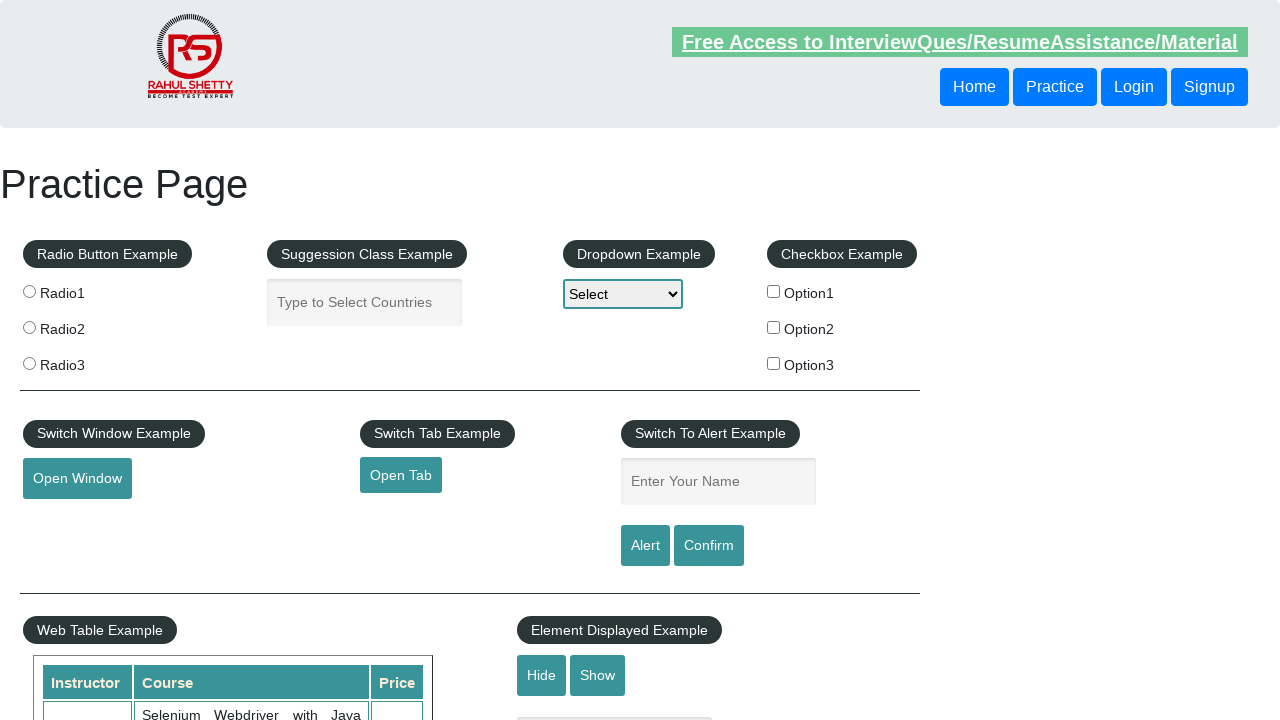

Table headers verified and displayed
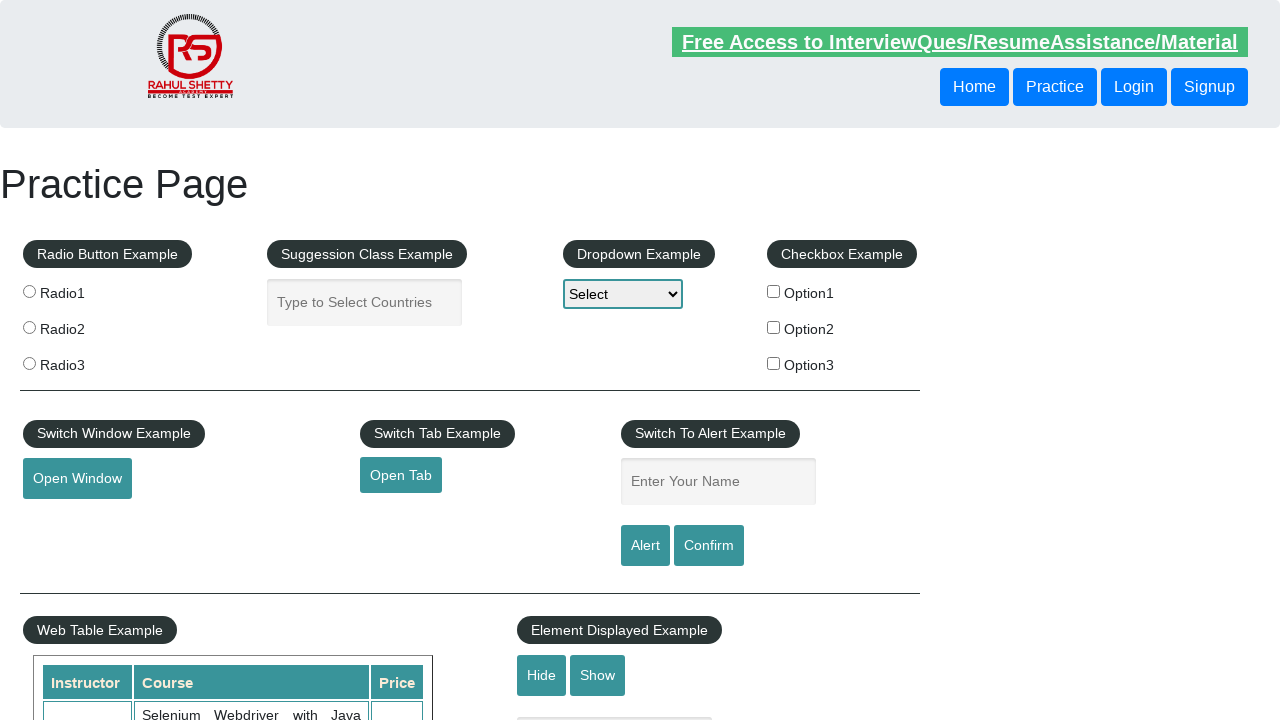

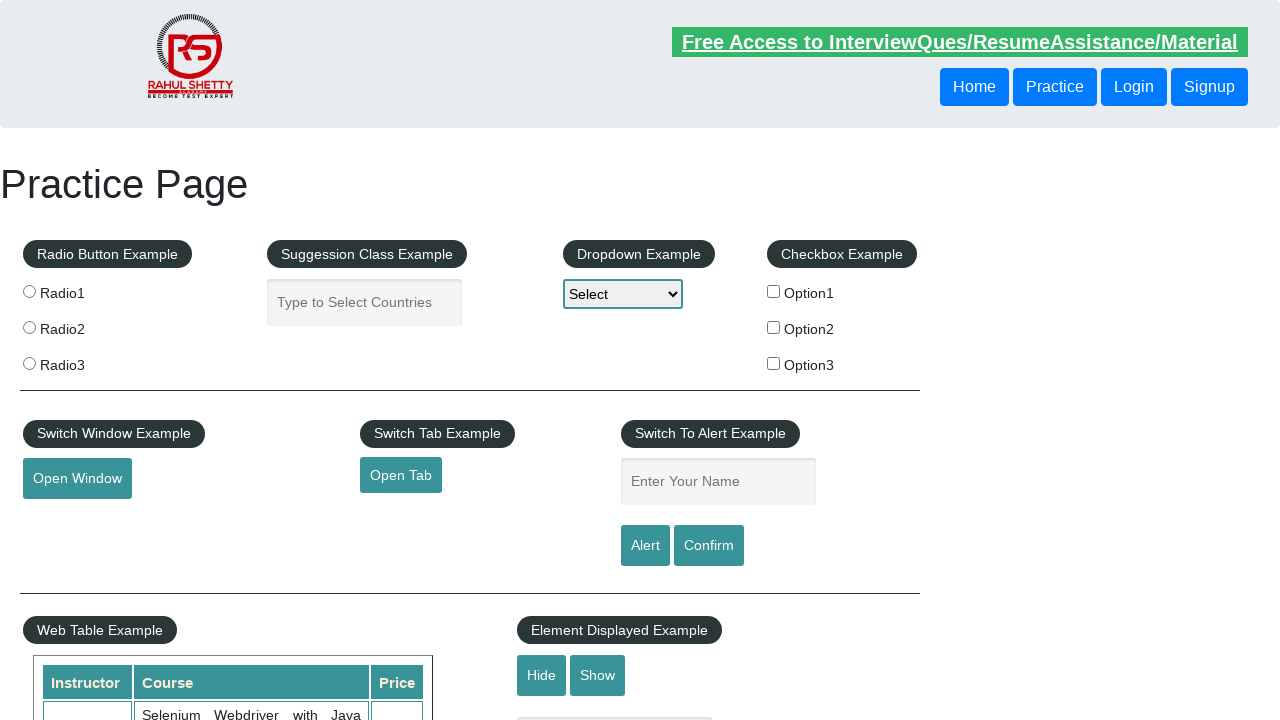